Tests that submitting the form without filling required fields shows an error message

Starting URL: http://www.99-bottles-of-beer.net/submitnewlanguage.html

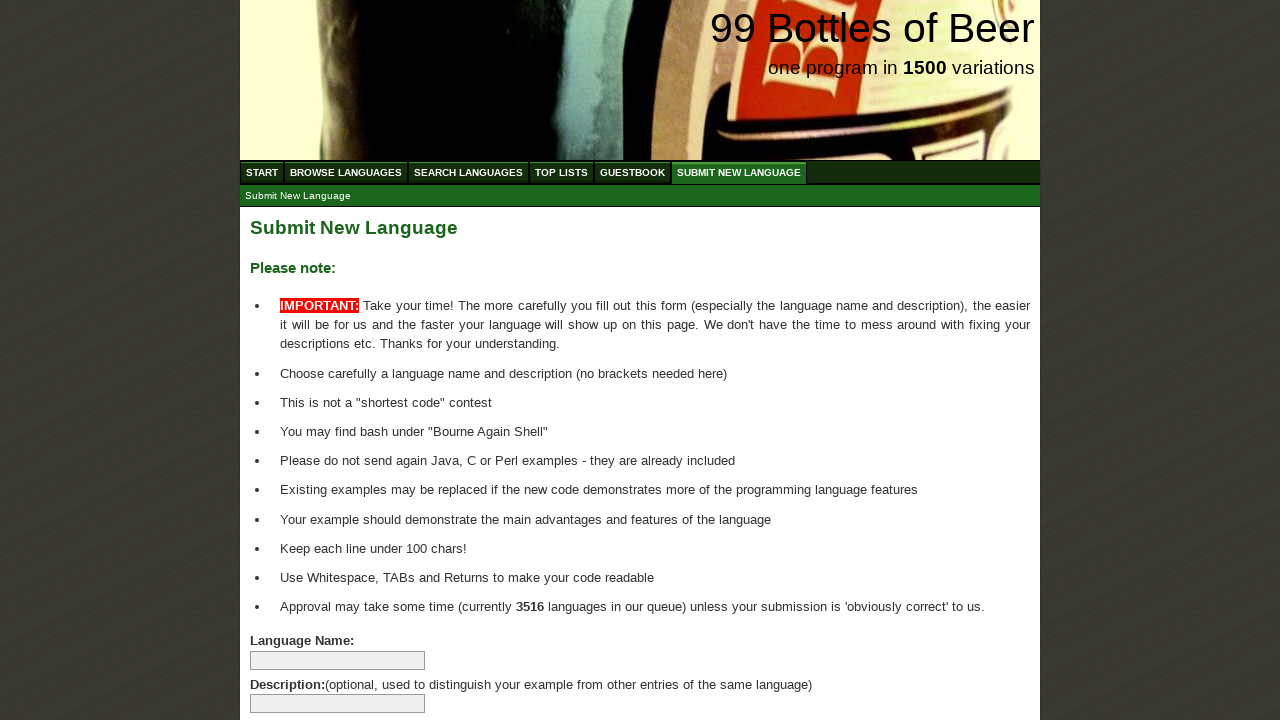

Clicked submit button without filling required fields at (294, 665) on xpath=//body/div[@id='wrap']/div[@id='main']/form[@id='addlanguage']/p/input[@ty
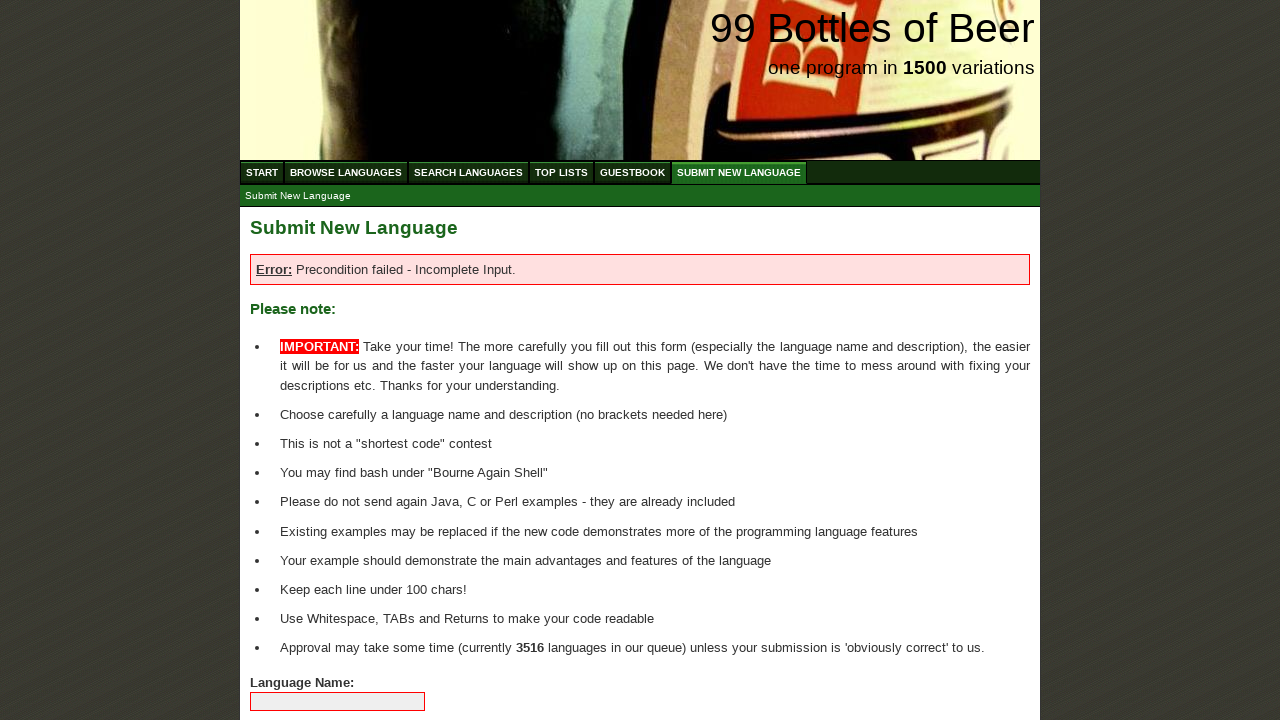

Located error message element
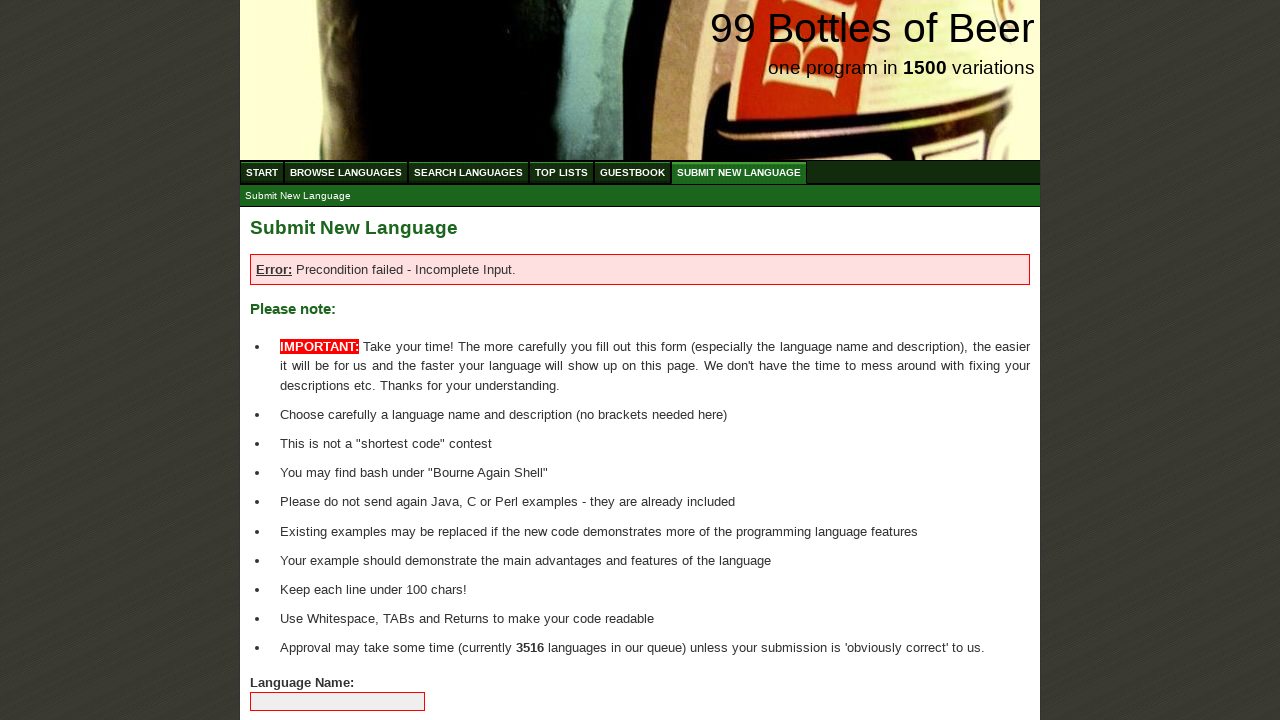

Verified error message 'Error: Precondition failed - Incomplete Input.' is displayed
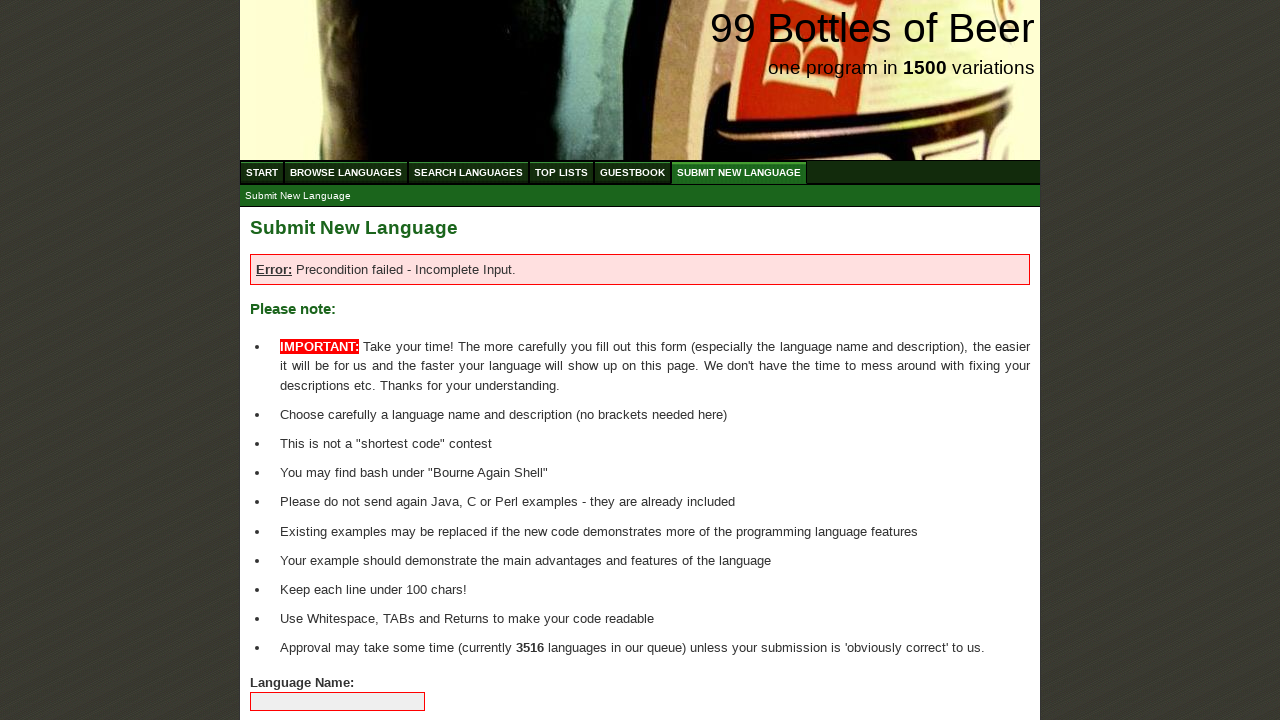

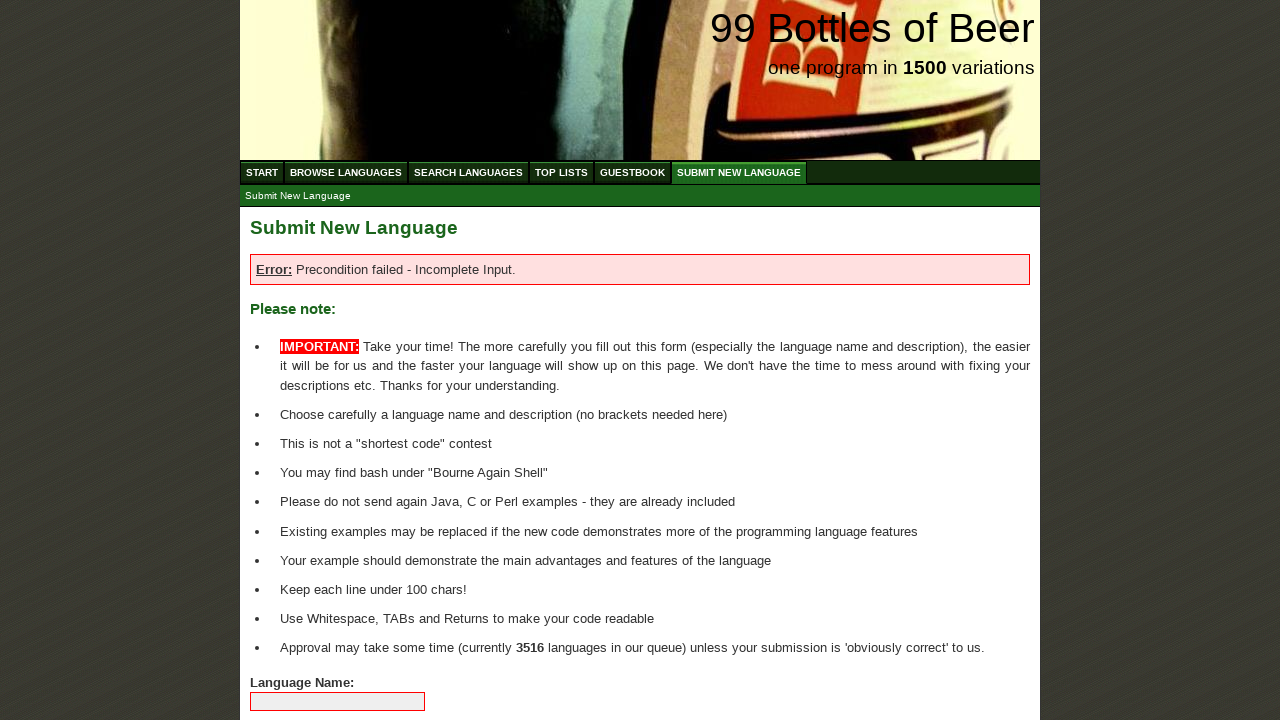